Tests the selectable list functionality by clicking on list items and verifying they become active

Starting URL: https://demoqa.com/selectable

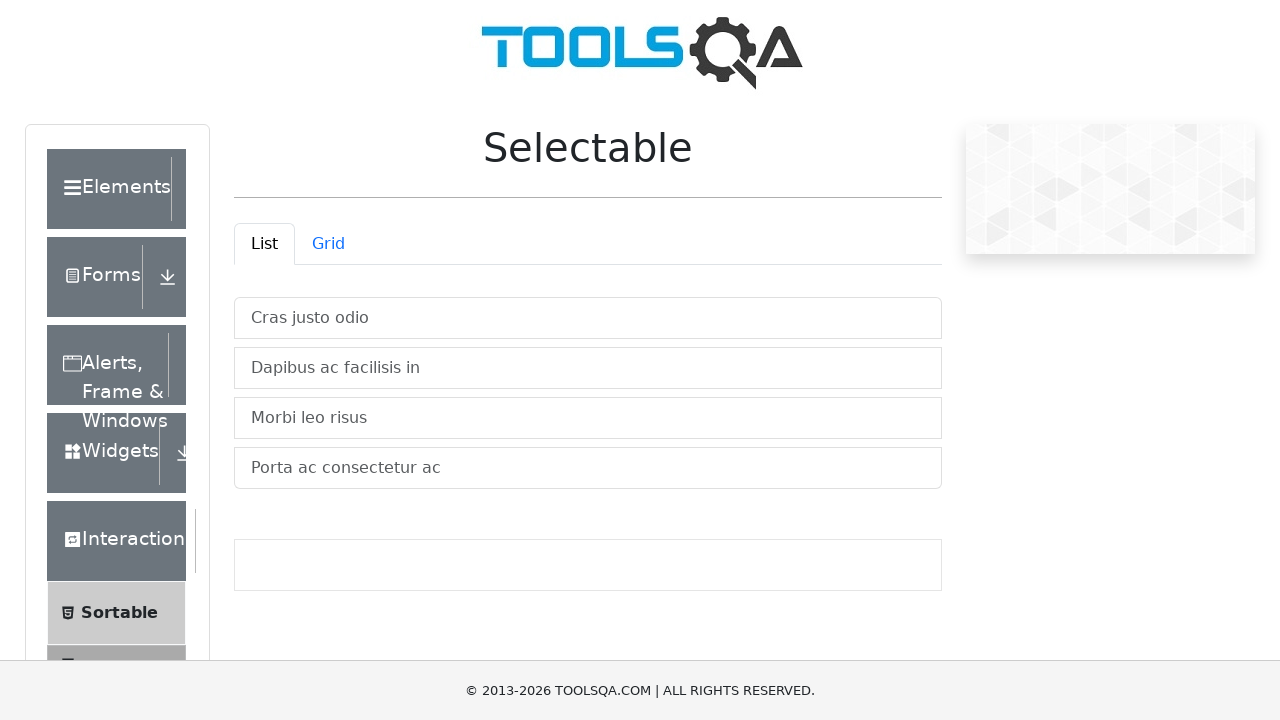

Switched to list view by clicking list tab at (264, 244) on #demo-tab-list
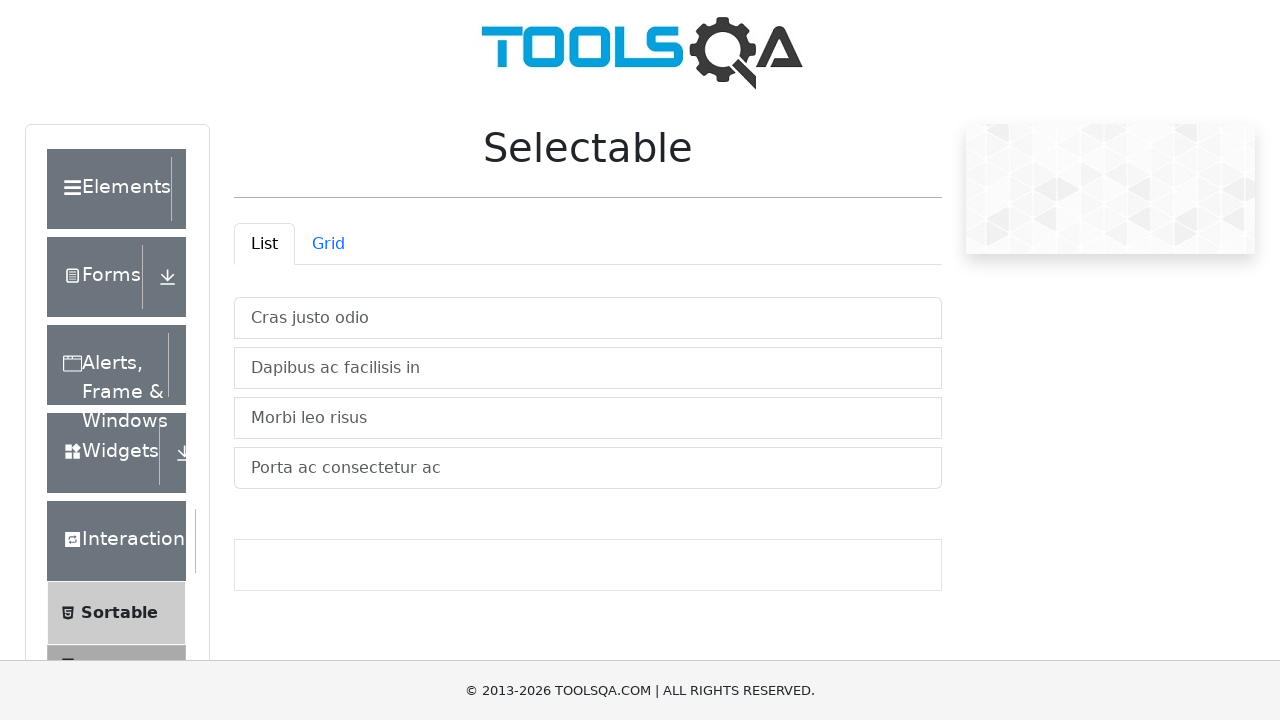

Clicked first list item at (588, 318) on xpath=//*[@id="verticalListContainer"]/li[1]
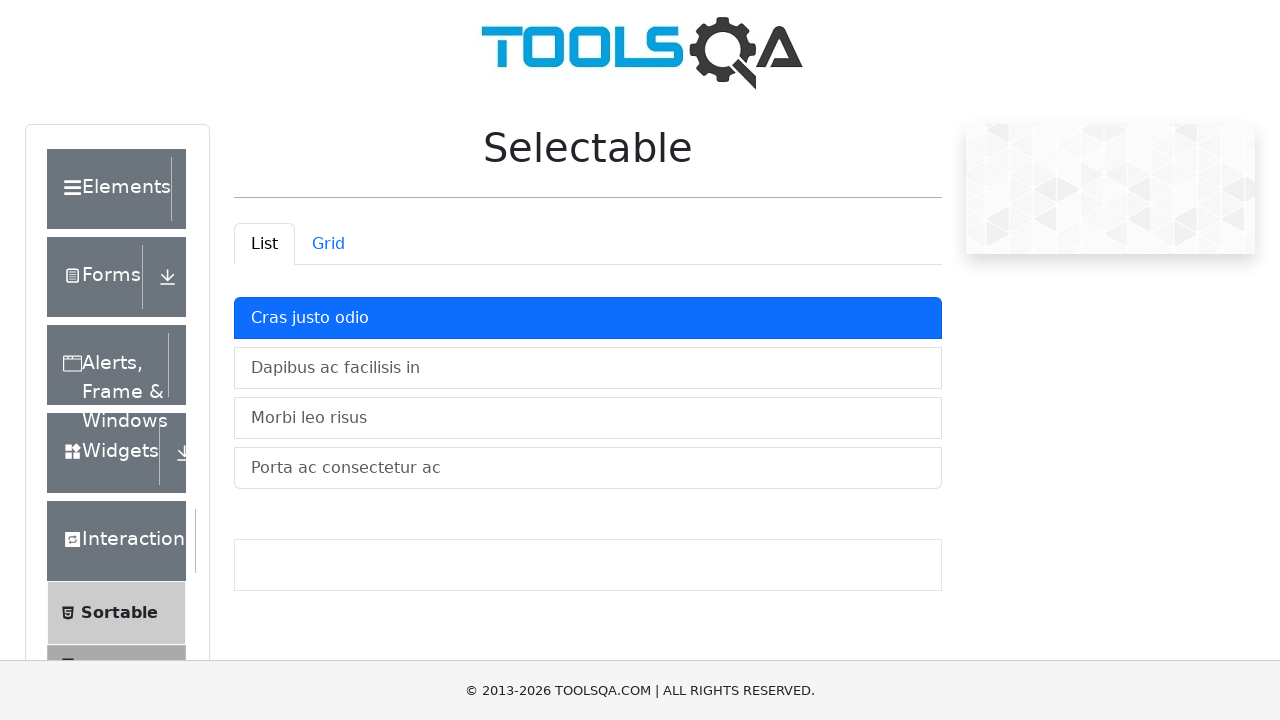

Verified first list item has active class
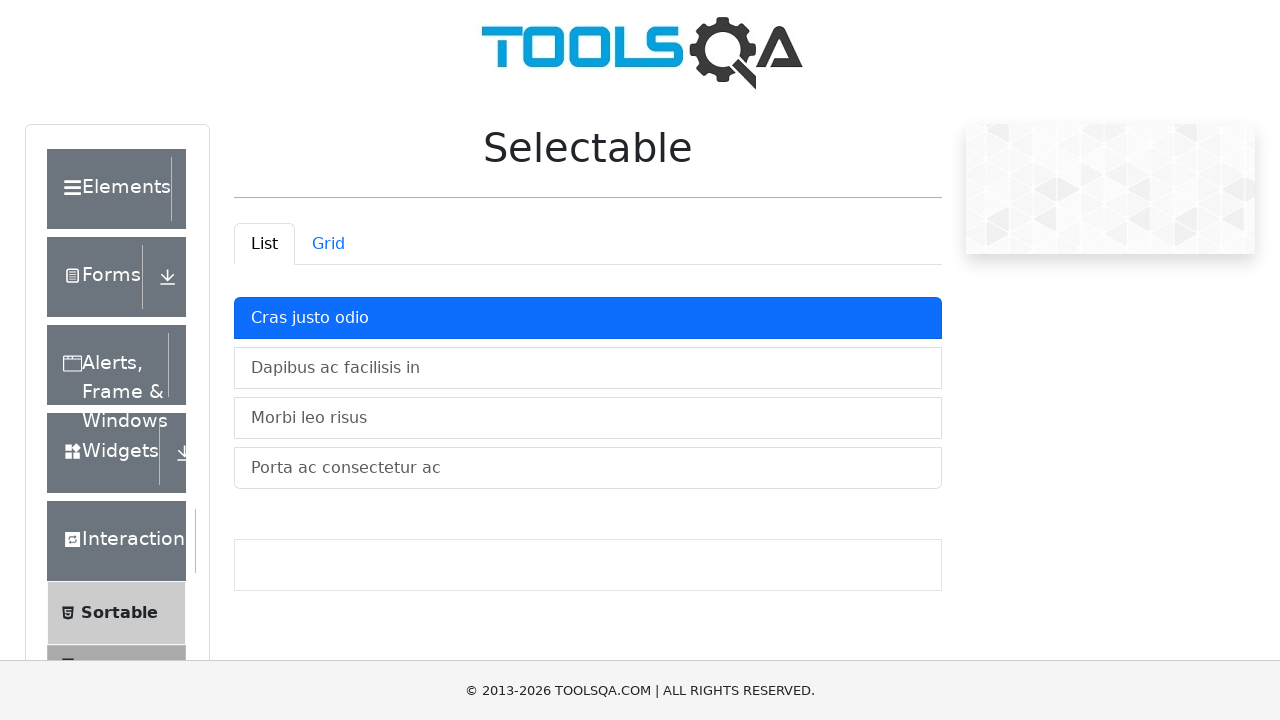

Clicked second list item at (588, 368) on xpath=//*[@id="verticalListContainer"]/li[2]
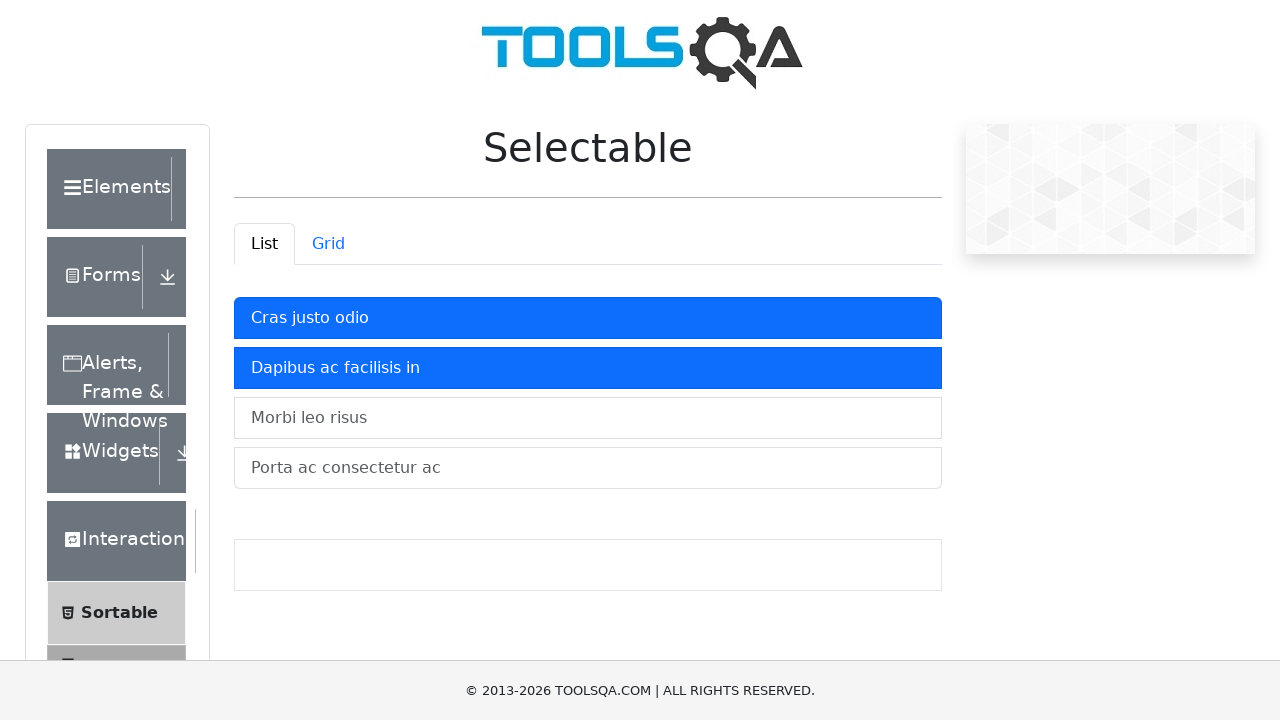

Verified second list item has active class
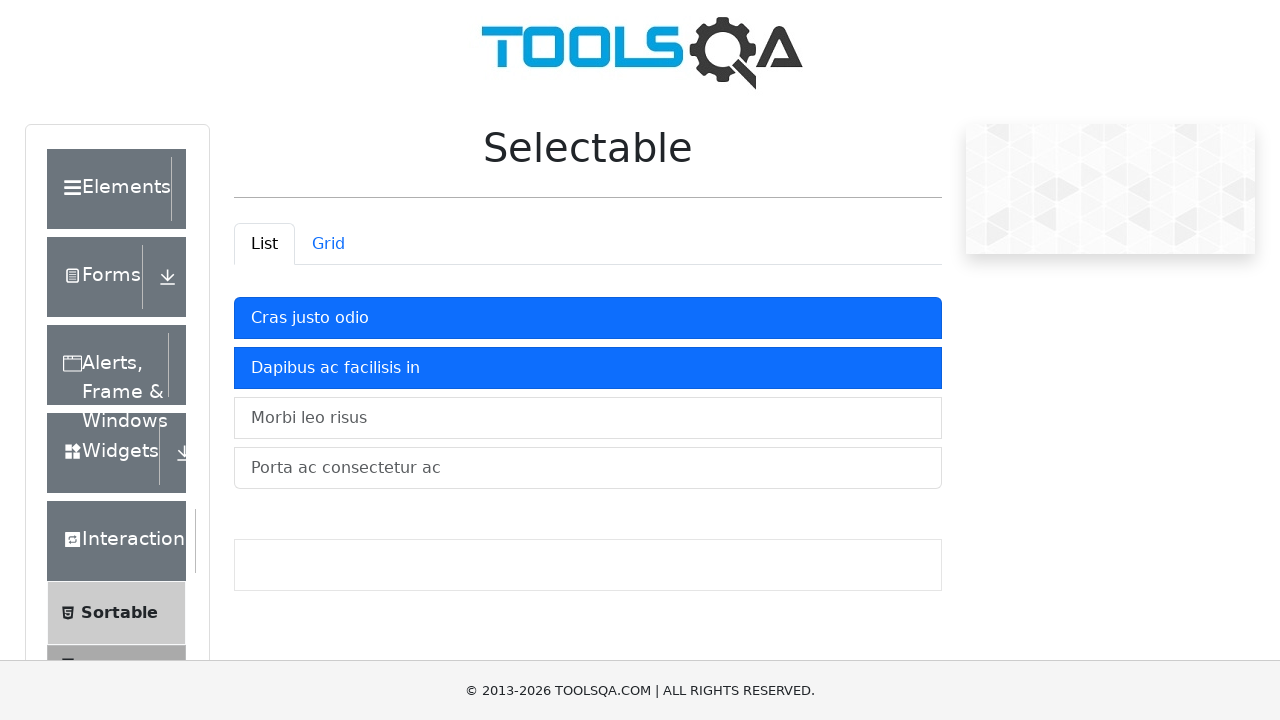

Clicked third list item at (588, 418) on xpath=//*[@id="verticalListContainer"]/li[3]
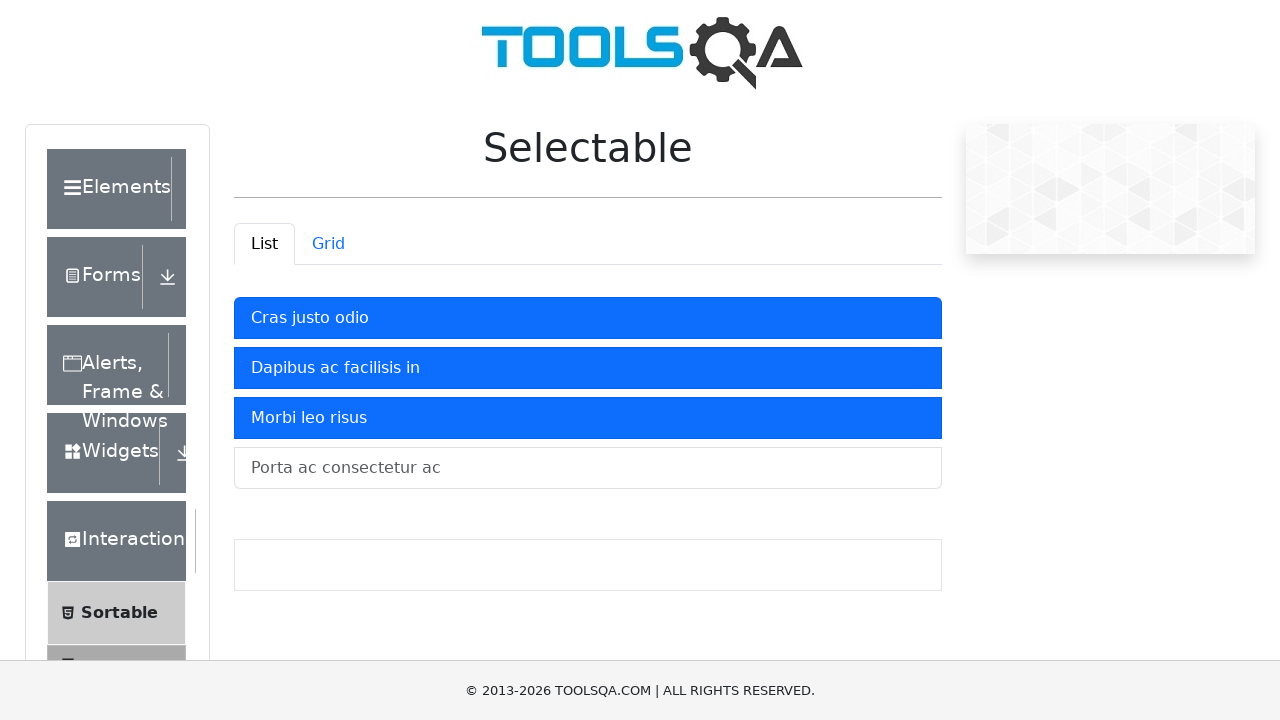

Verified third list item has active class
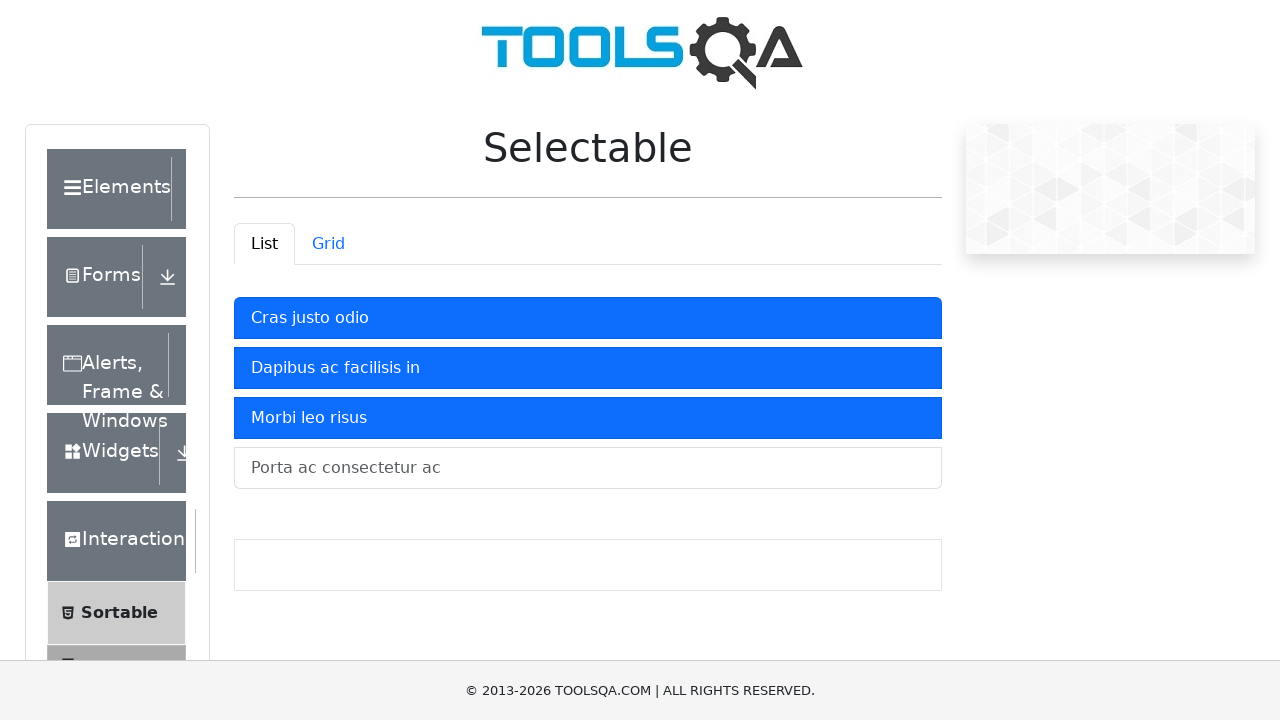

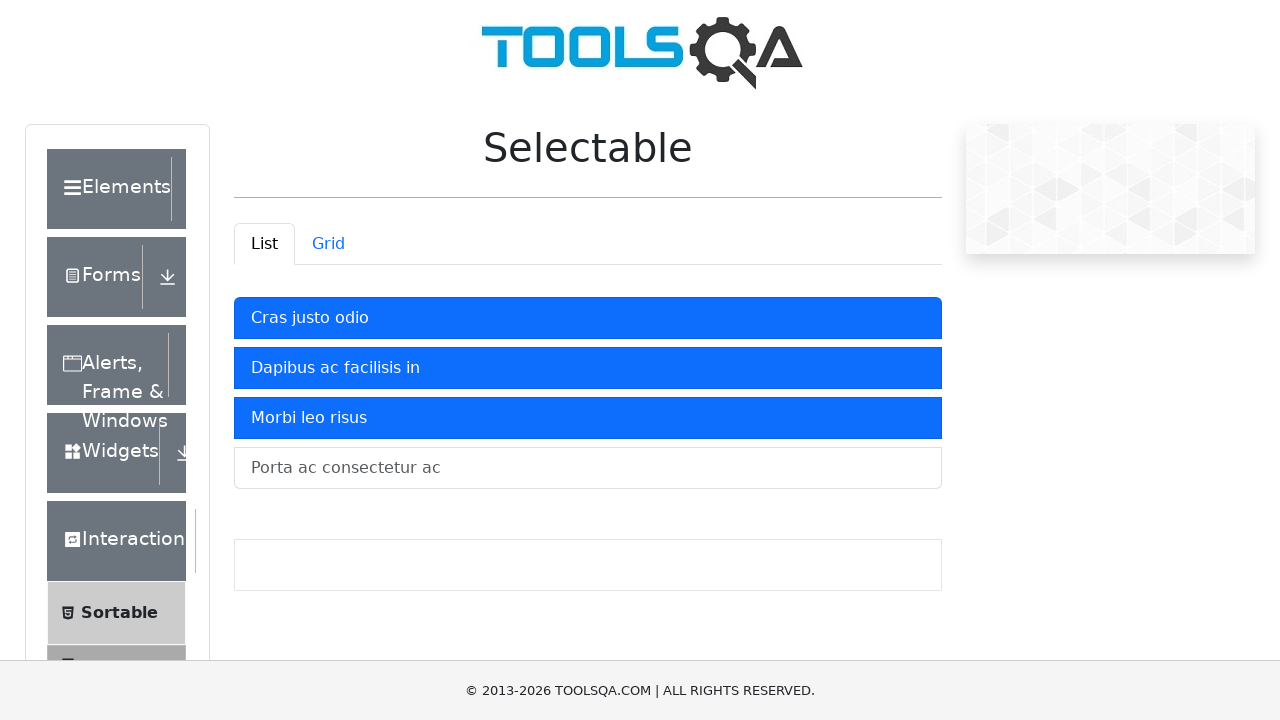